Fills out a minimal practice form with only required fields (name, gender, phone, birth date) and verifies the submitted data appears in the confirmation modal.

Starting URL: https://demoqa.com/automation-practice-form

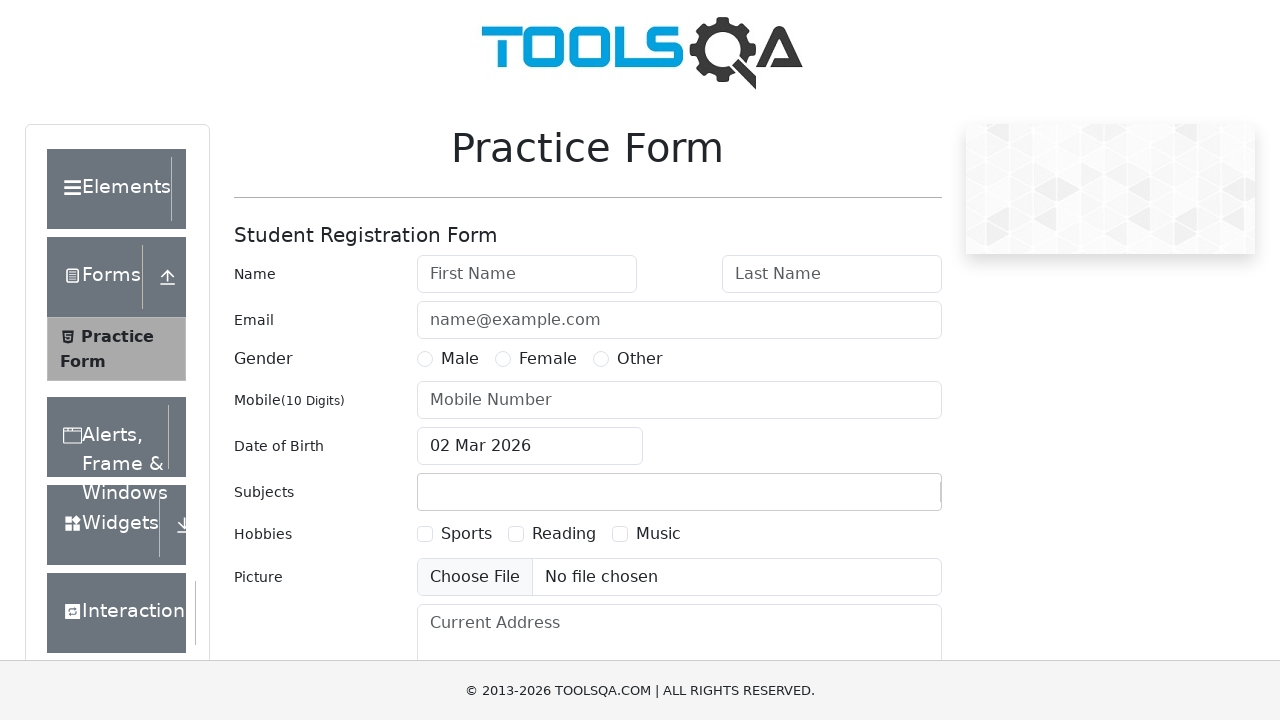

Filled first name field with 'Alex' on #firstName
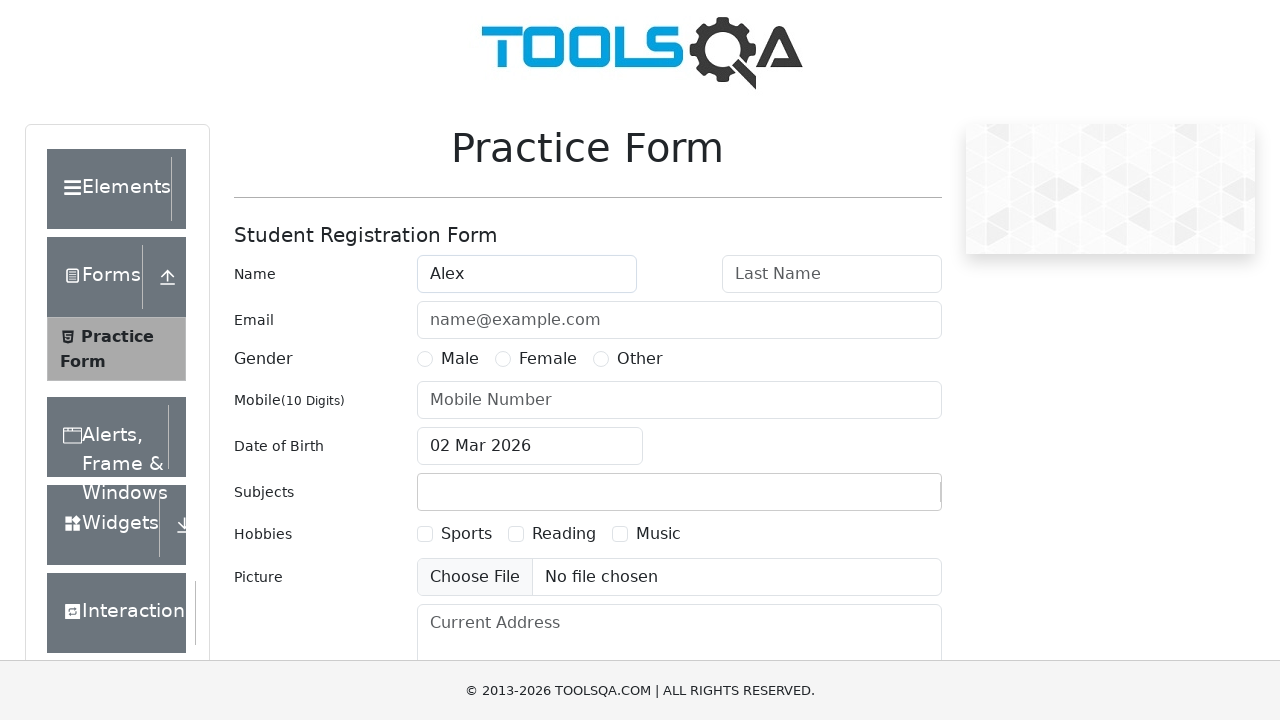

Filled last name field with 'Nyashin' on #lastName
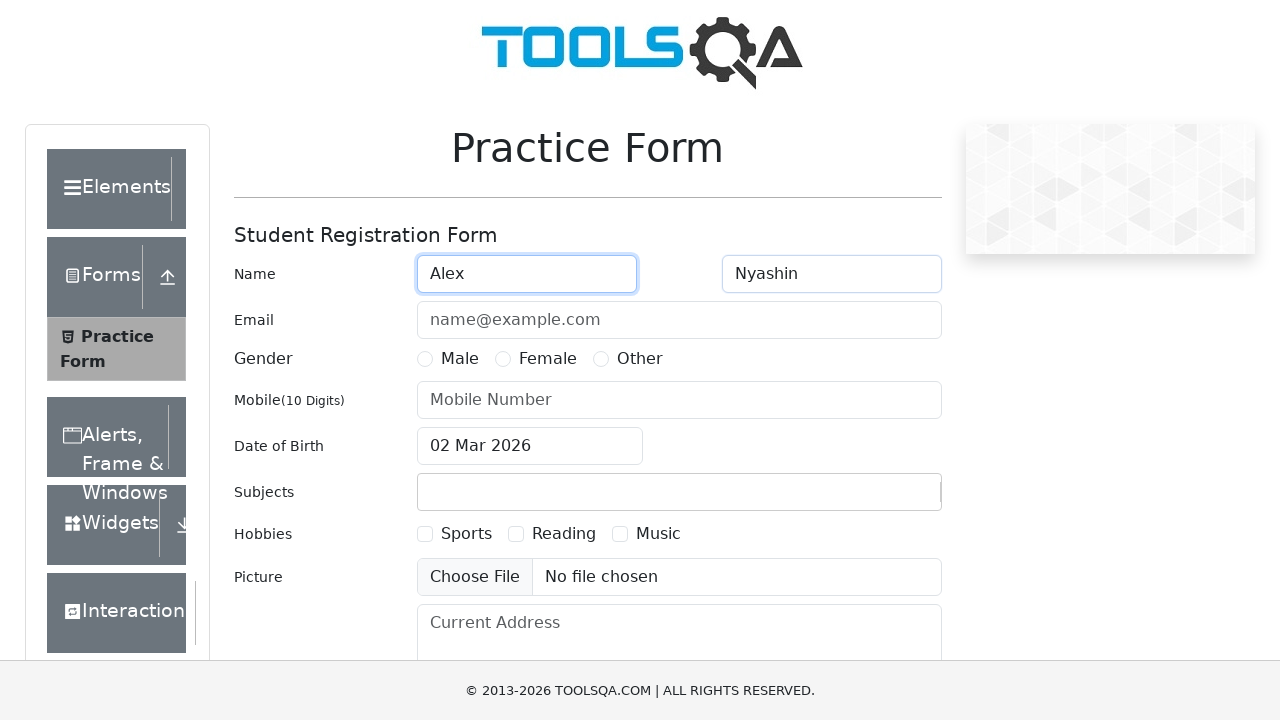

Selected Male gender option at (460, 359) on label[for='gender-radio-1']
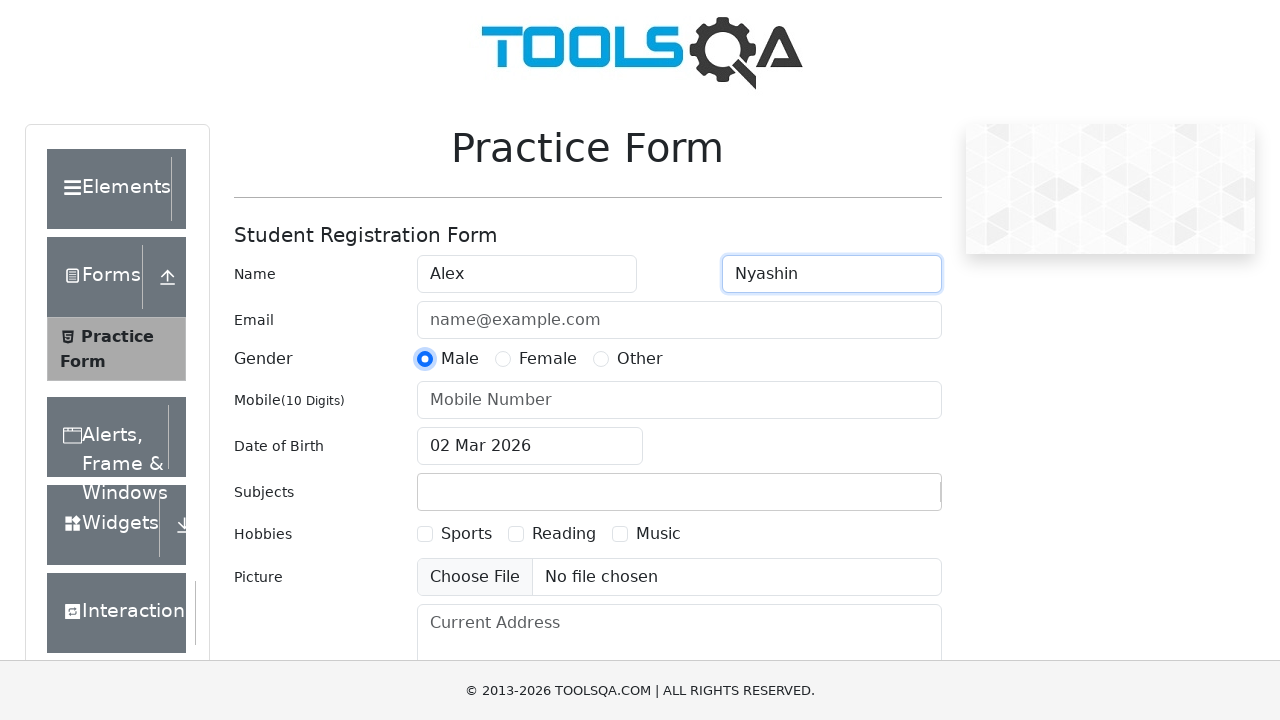

Filled phone number field with '8905478547' on #userNumber
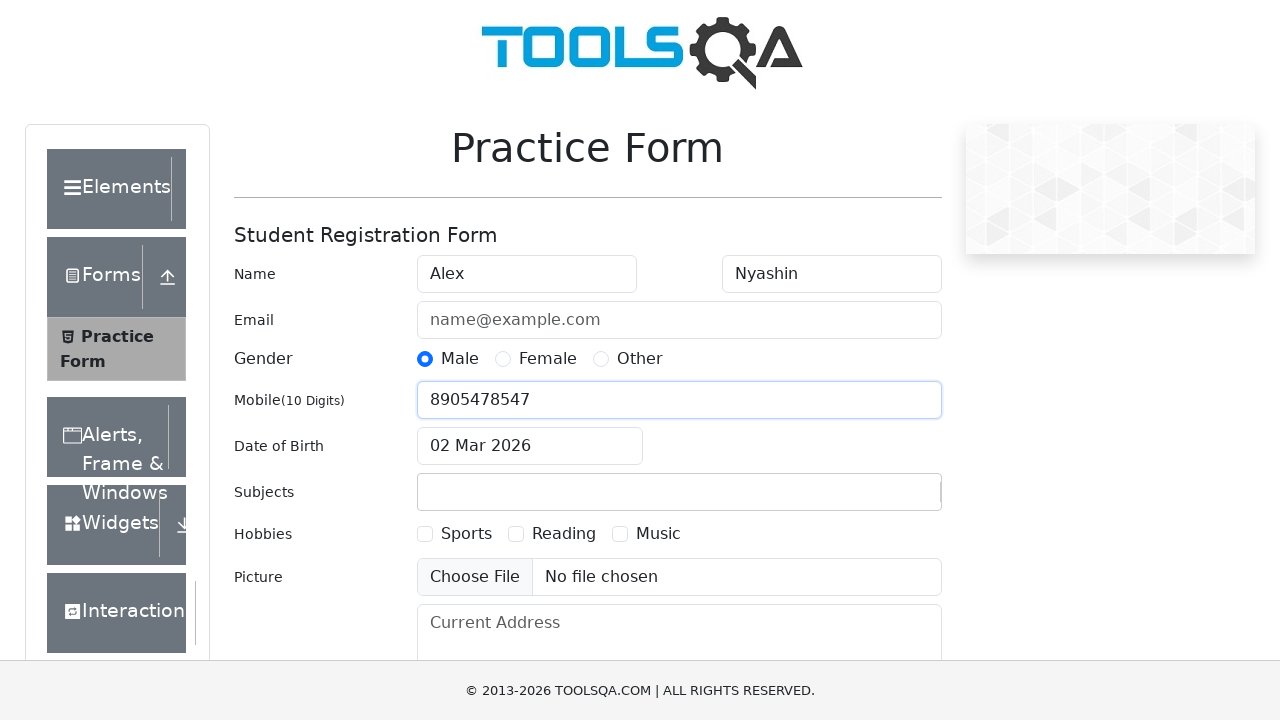

Clicked date picker to open date selection at (530, 446) on #dateOfBirthInput
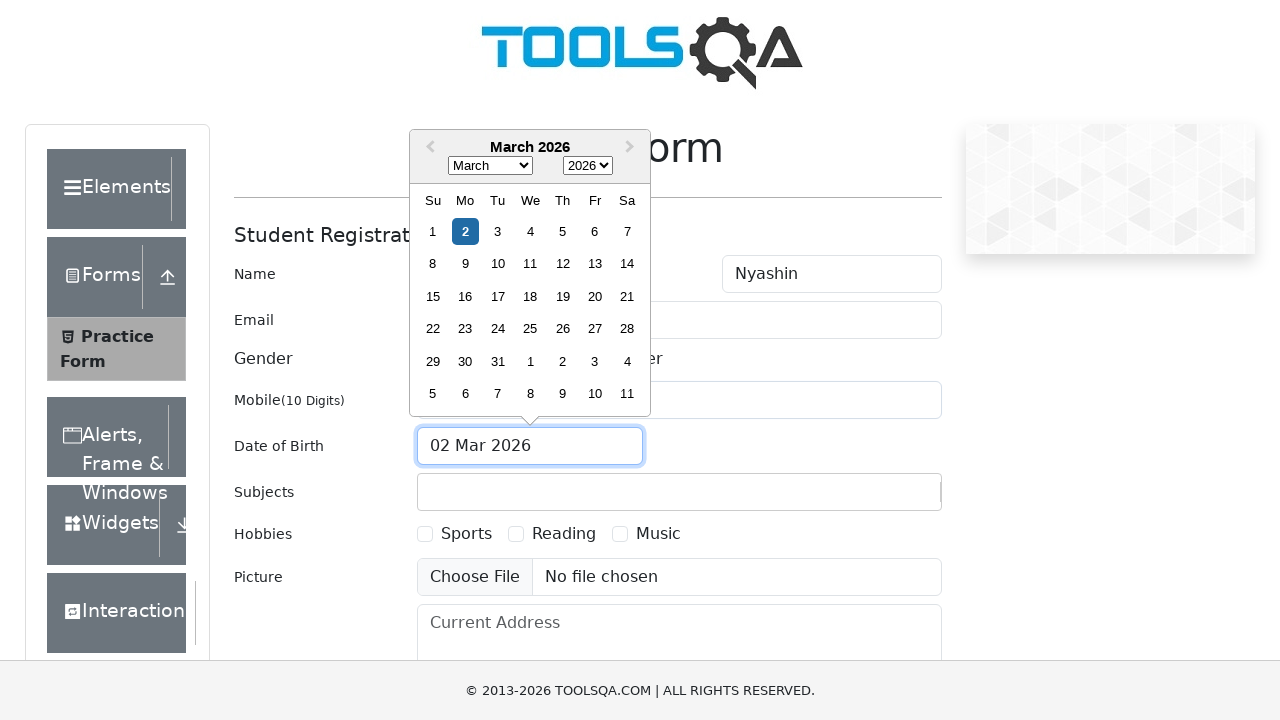

Selected birth year 1996 on .react-datepicker__year-select
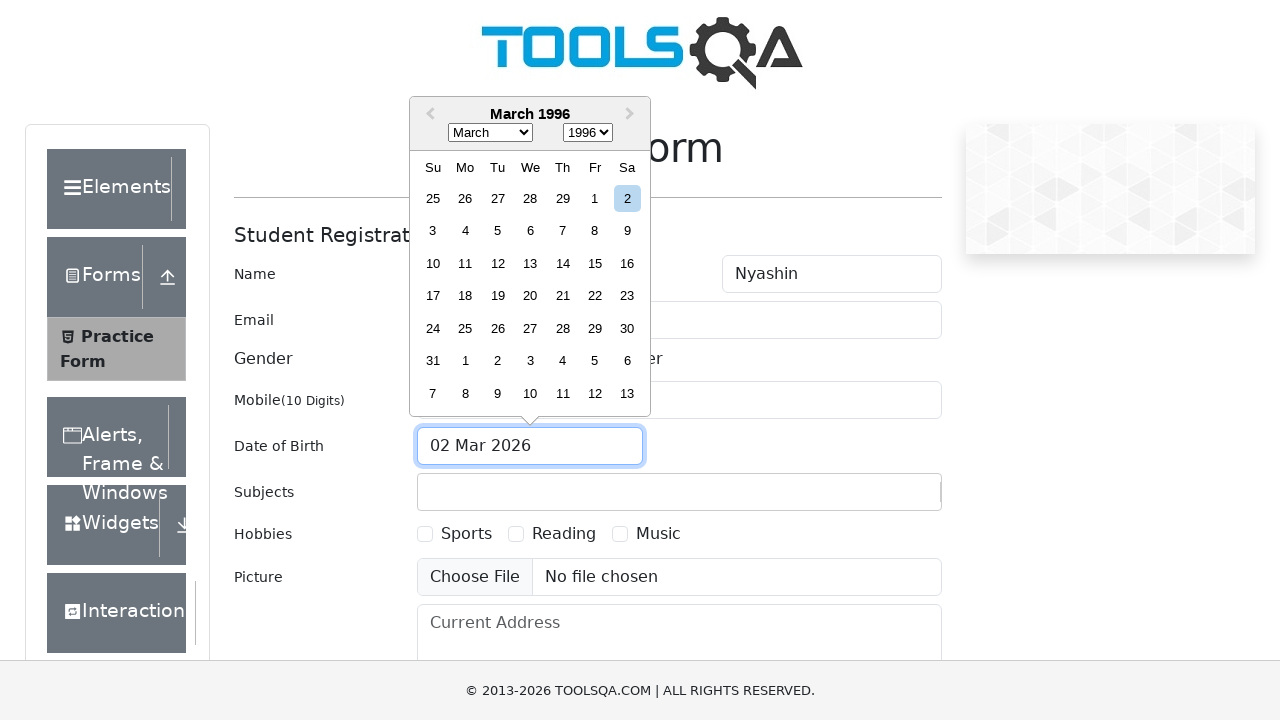

Selected birth month July (index 6) on .react-datepicker__month-select
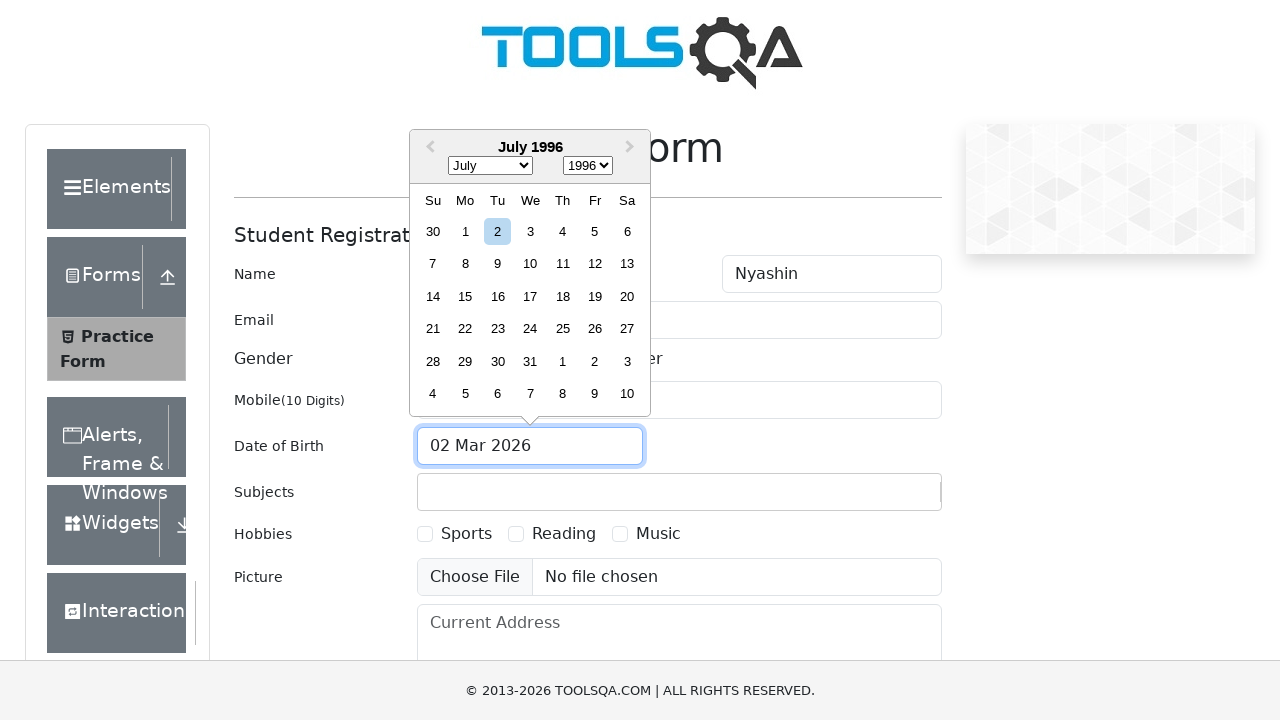

Selected birth day 7 at (433, 264) on .react-datepicker__day--007:not(.react-datepicker__day--outside-month)
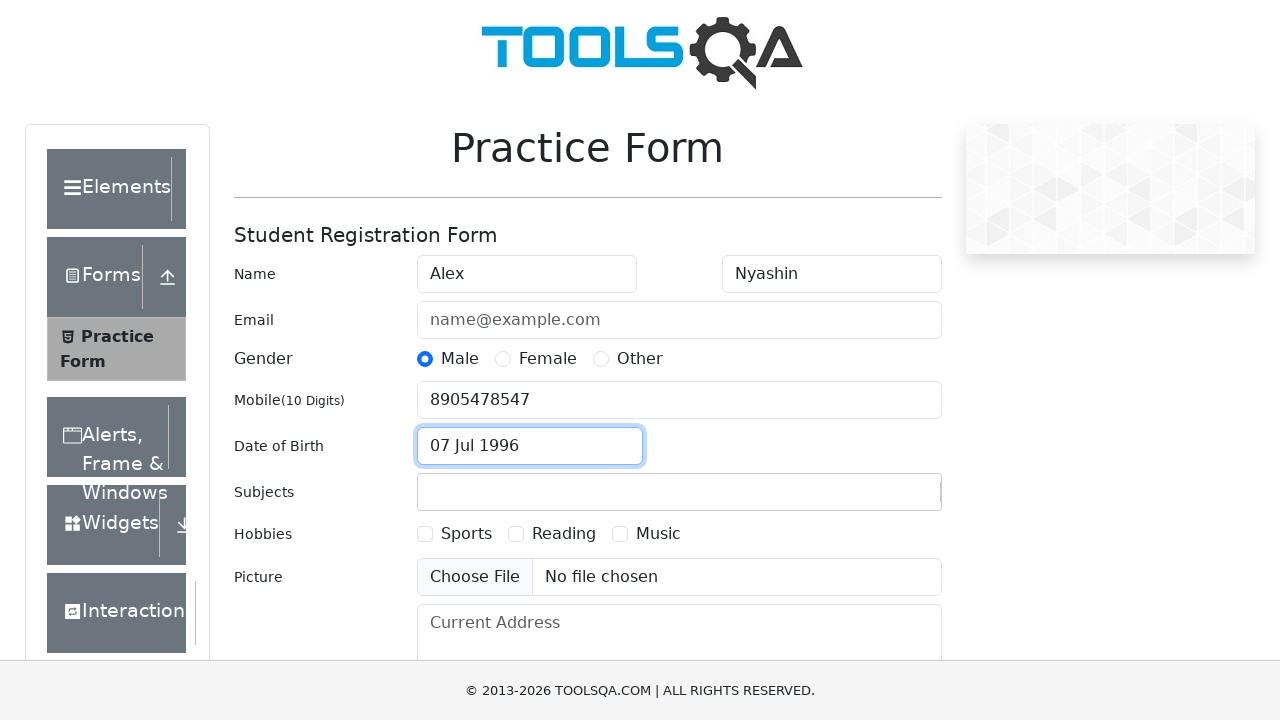

Clicked submit button to submit the form at (885, 499) on #submit
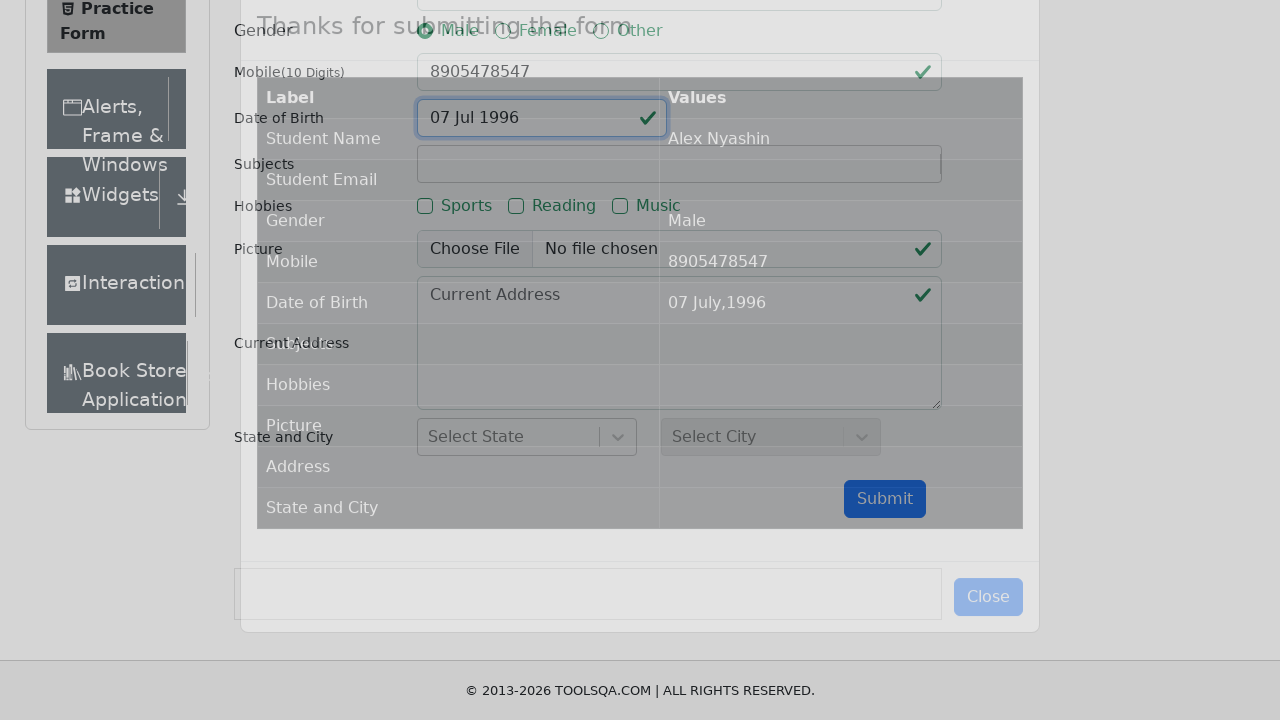

Confirmation modal appeared and loaded
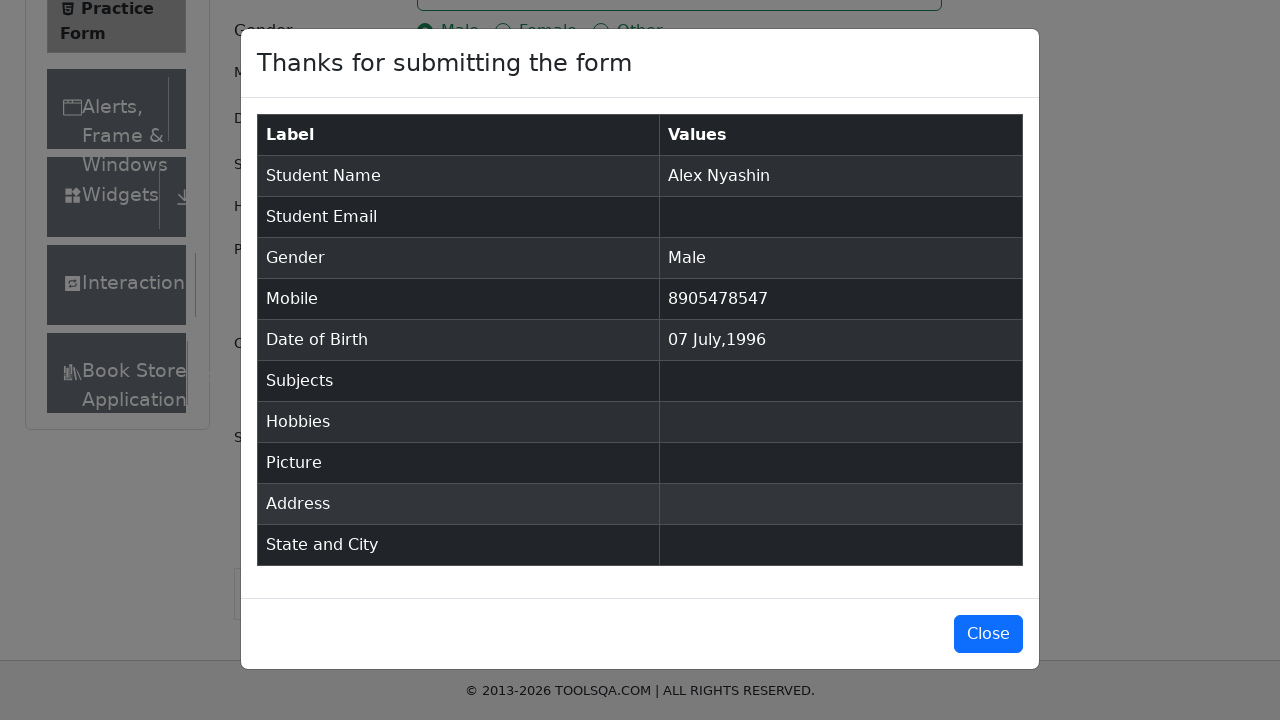

Verified submitted data 'Alex Nyashin' appears in confirmation table
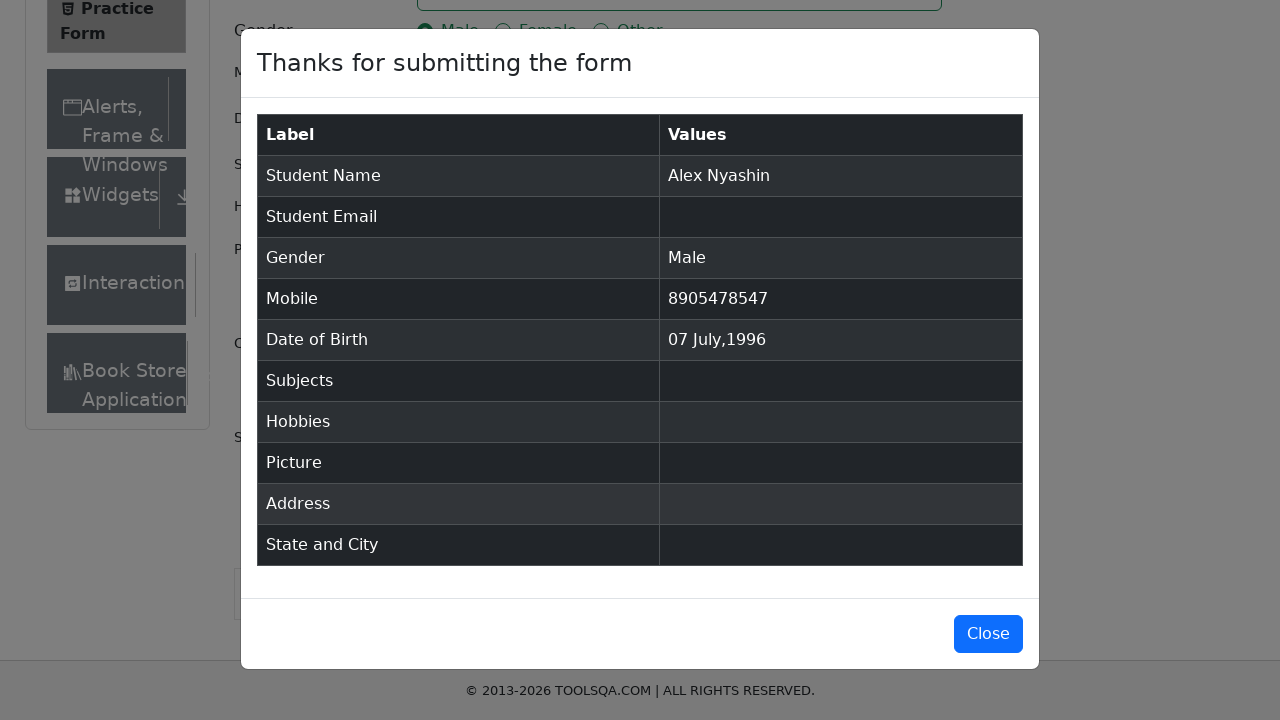

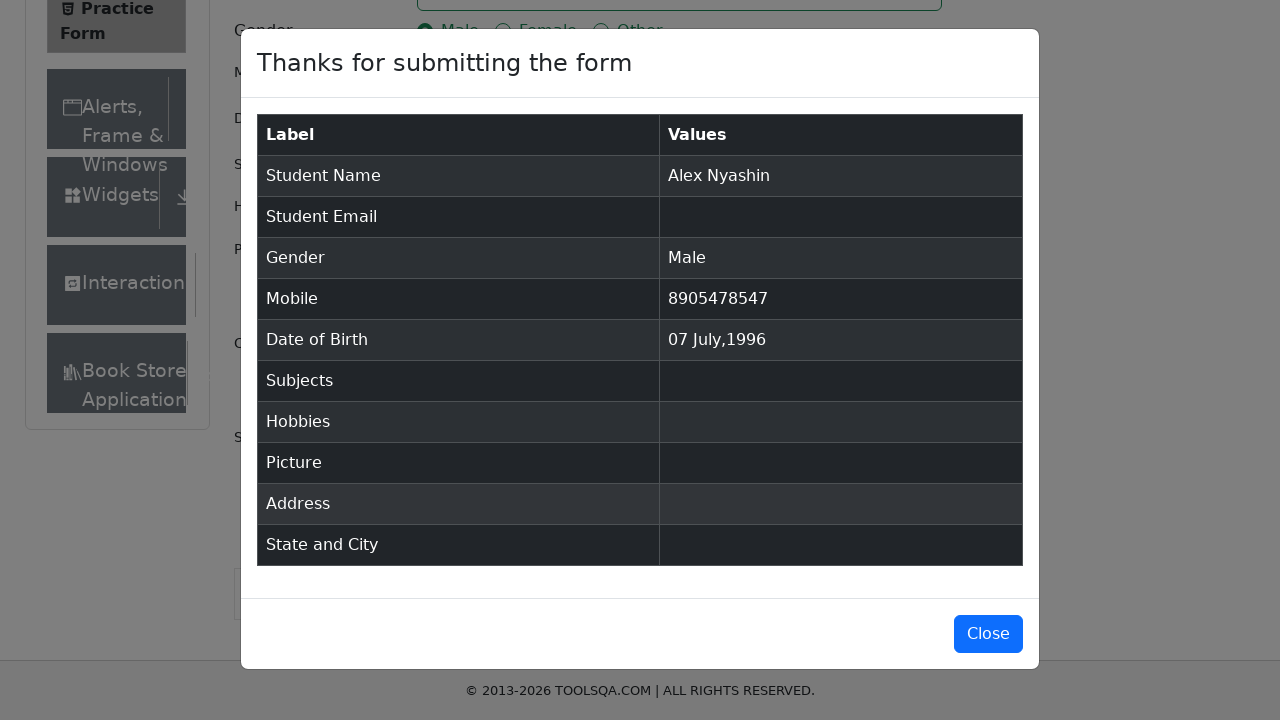